Tests the search functionality by navigating to the search page, entering "python" as a language name, and verifying that search results contain the search term.

Starting URL: https://99-bottles-of-beer.net/

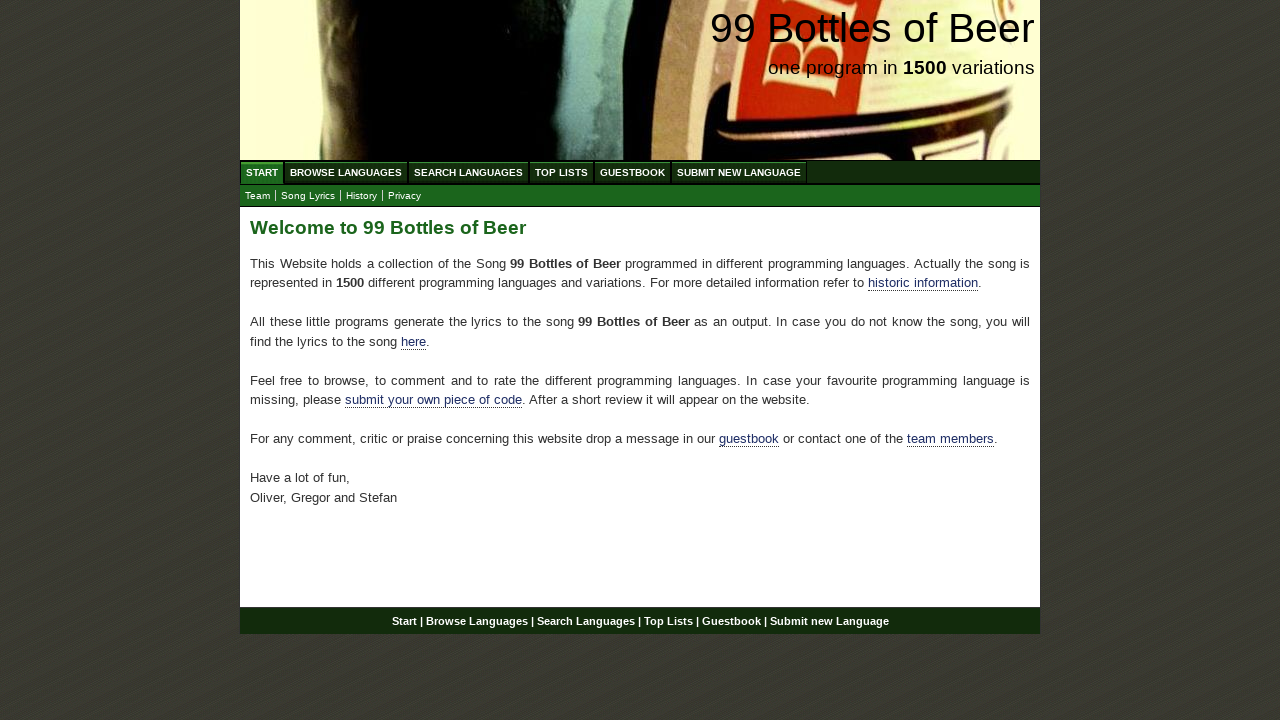

Clicked on 'Search Languages' menu at (468, 172) on xpath=//ul[@id='menu']/li/a[@href='/search.html']
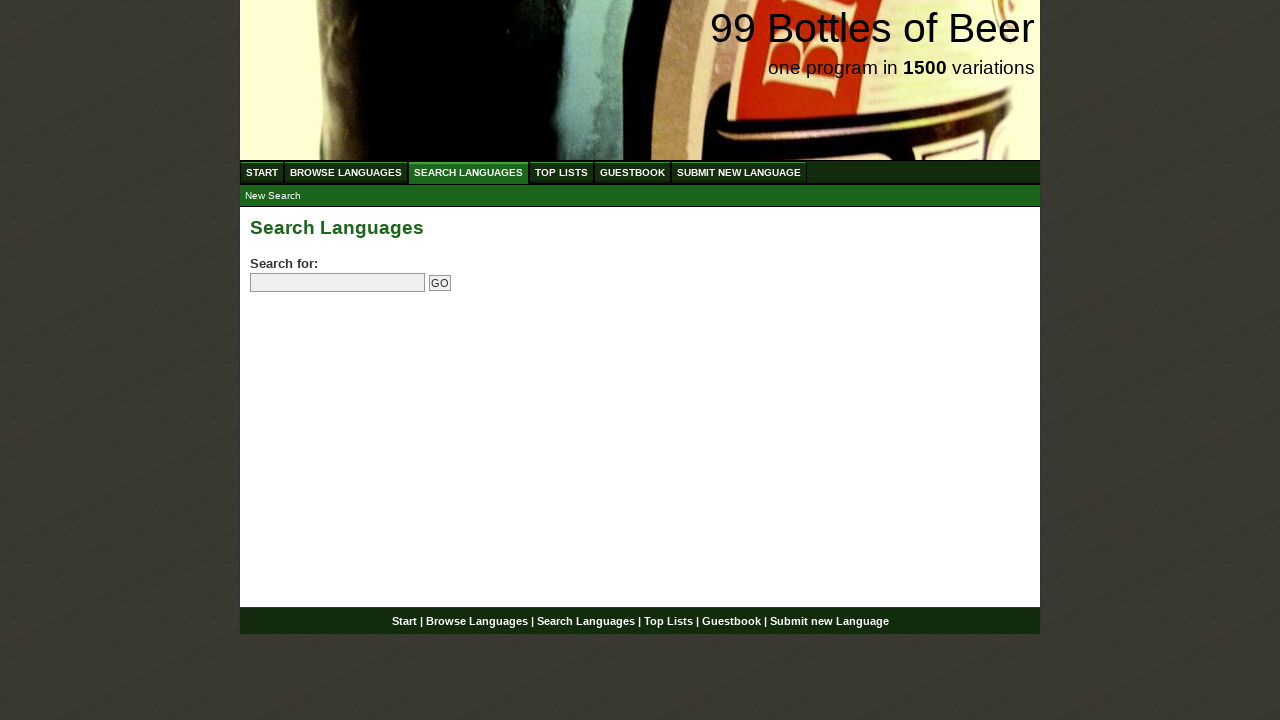

Clicked on the search field at (338, 283) on input[name='search']
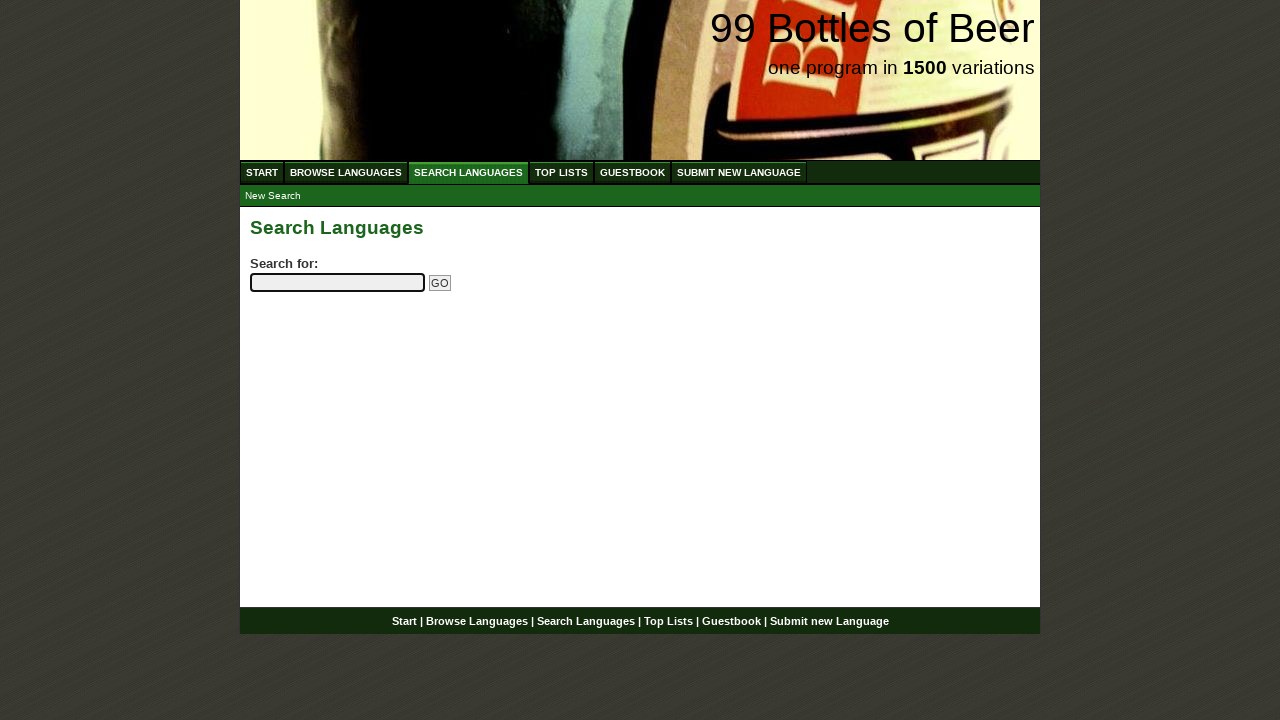

Entered 'python' in the search field on input[name='search']
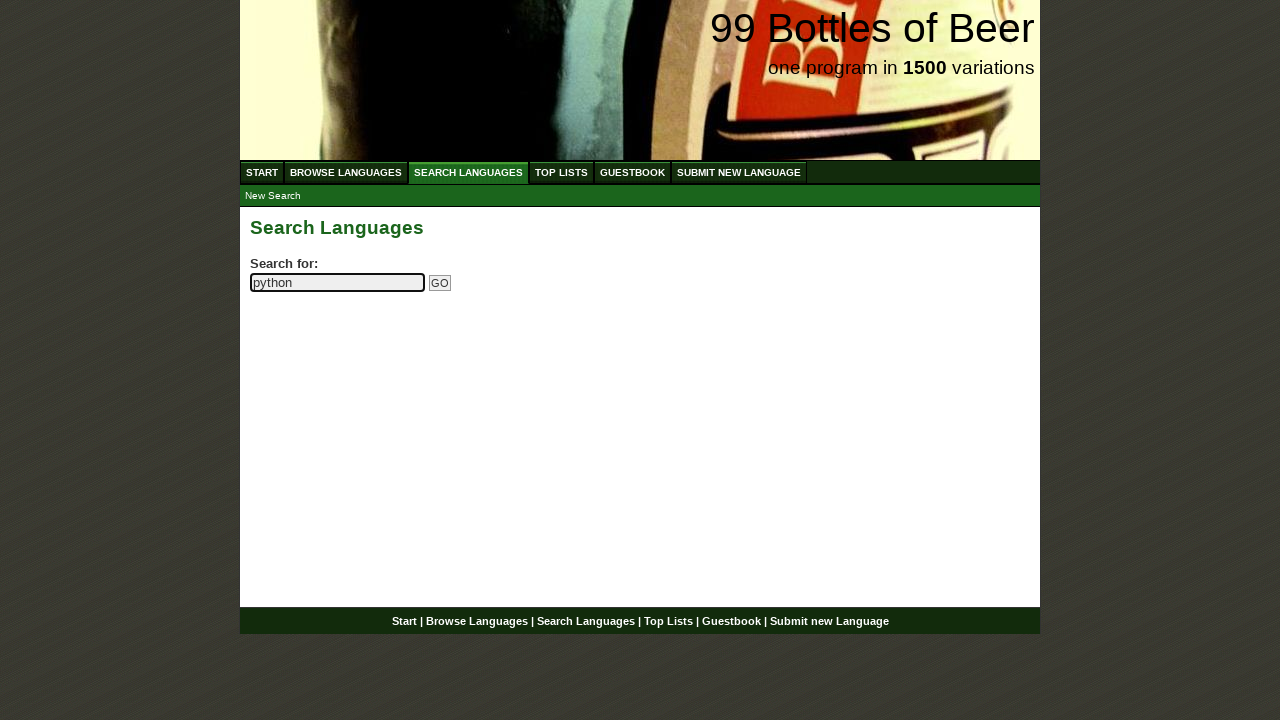

Clicked the Go button to submit search at (440, 283) on input[name='submitsearch']
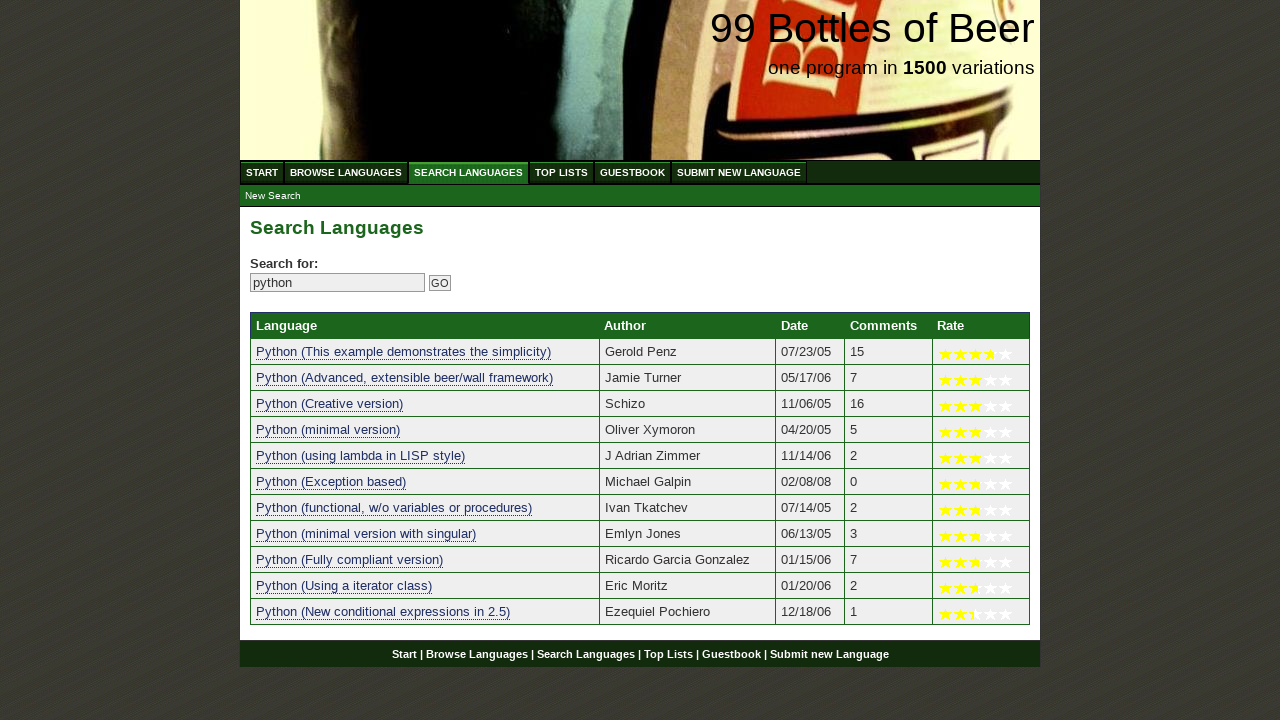

Search results table loaded with language entries
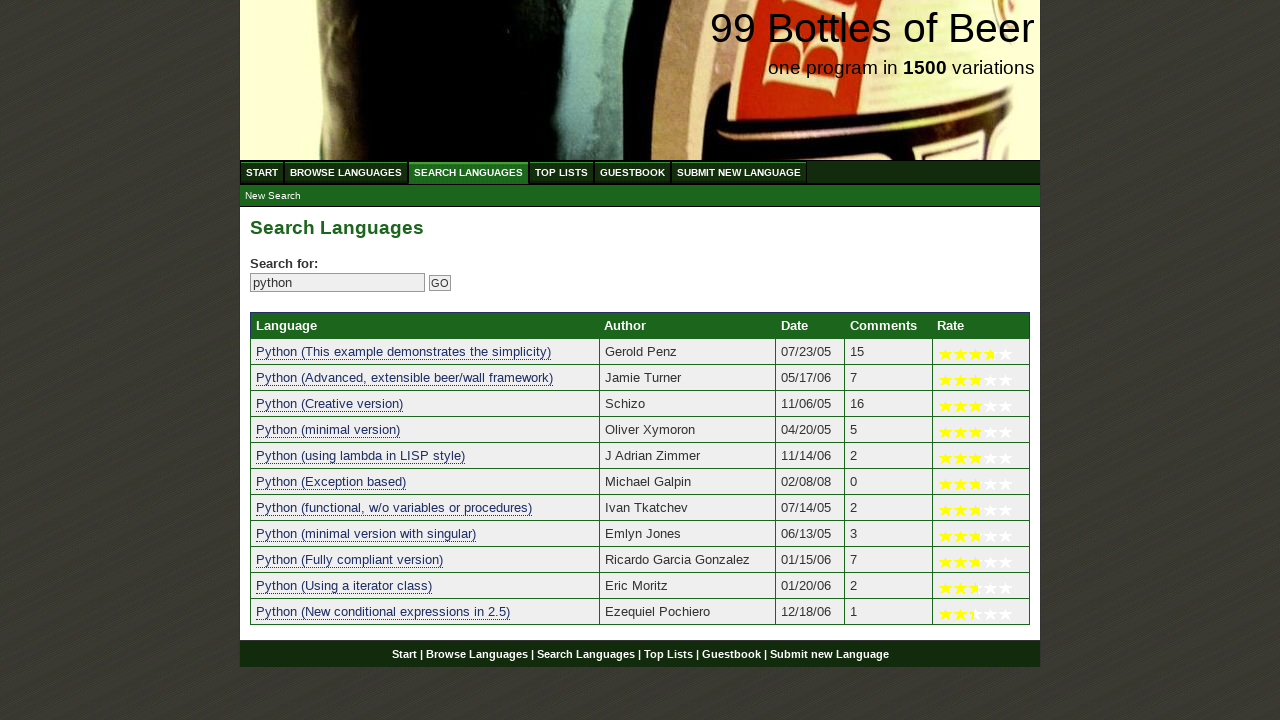

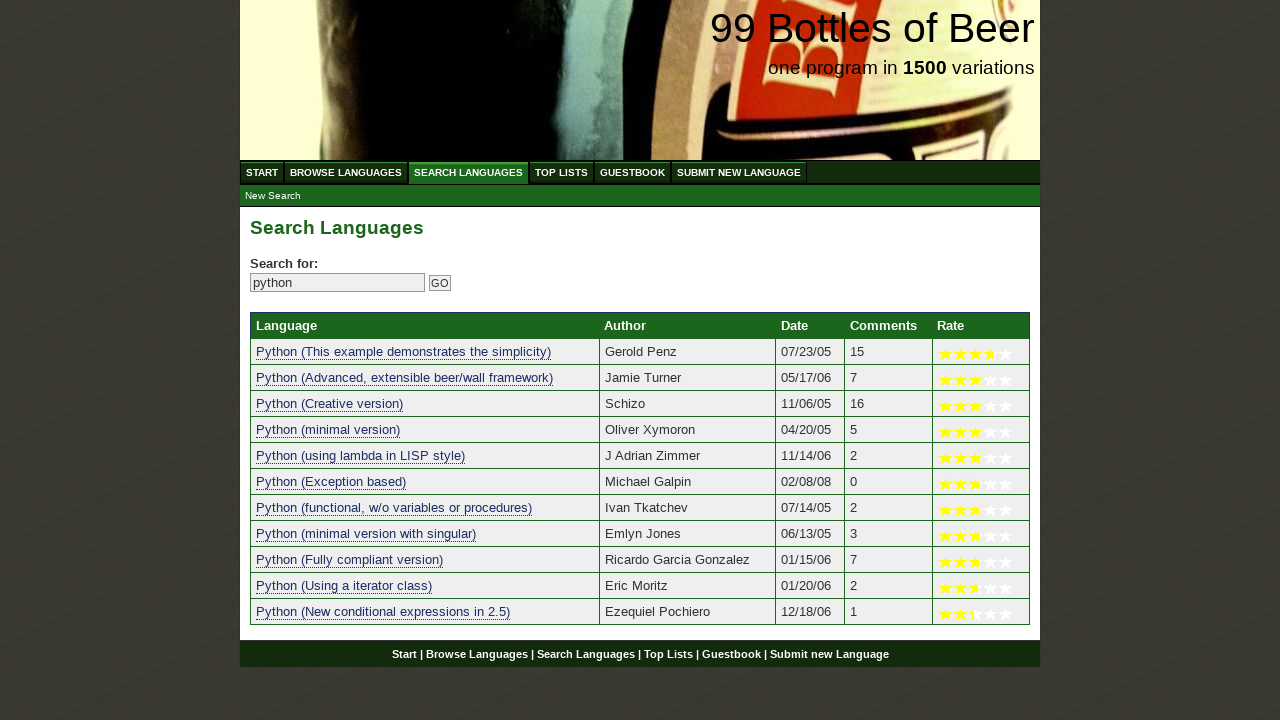